Tests the contact form by navigating to the Contact Us page, filling in name, email, and message fields, then submitting the form.

Starting URL: https://shopdemo-alex-hot.koyeb.app/

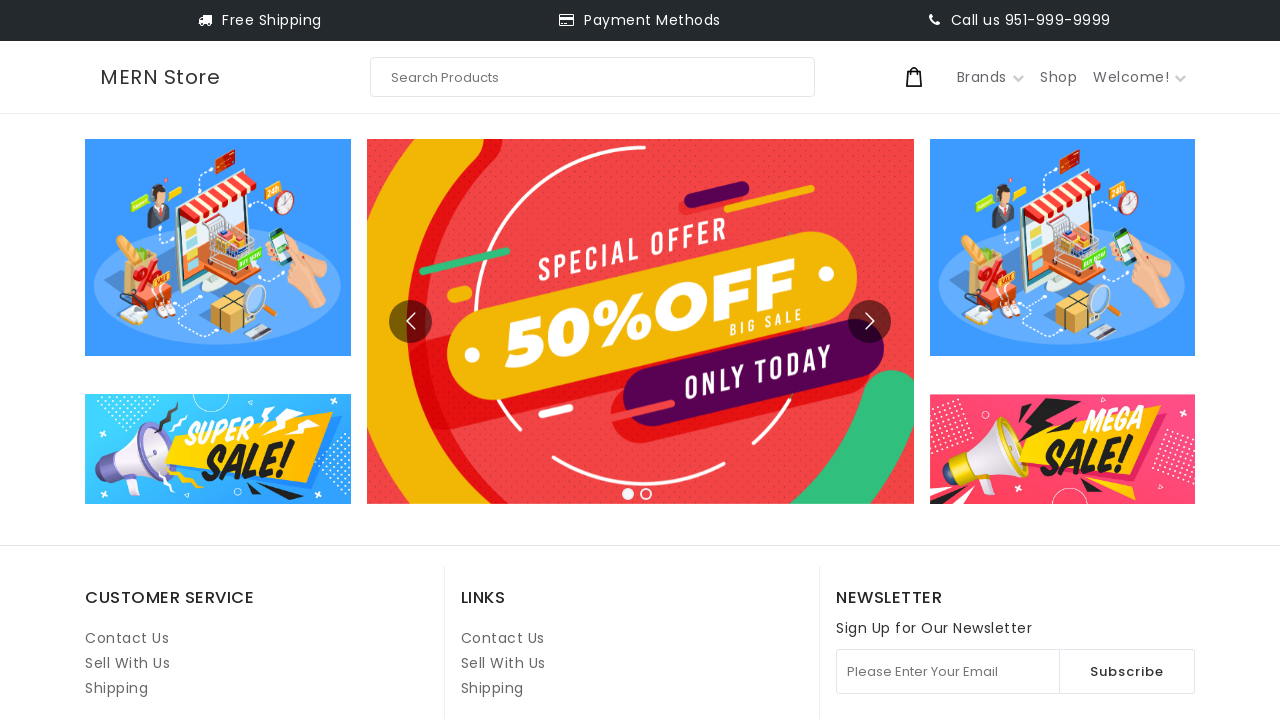

Clicked on Contact Us link at (503, 638) on internal:role=link[name="Contact Us"i] >> nth=1
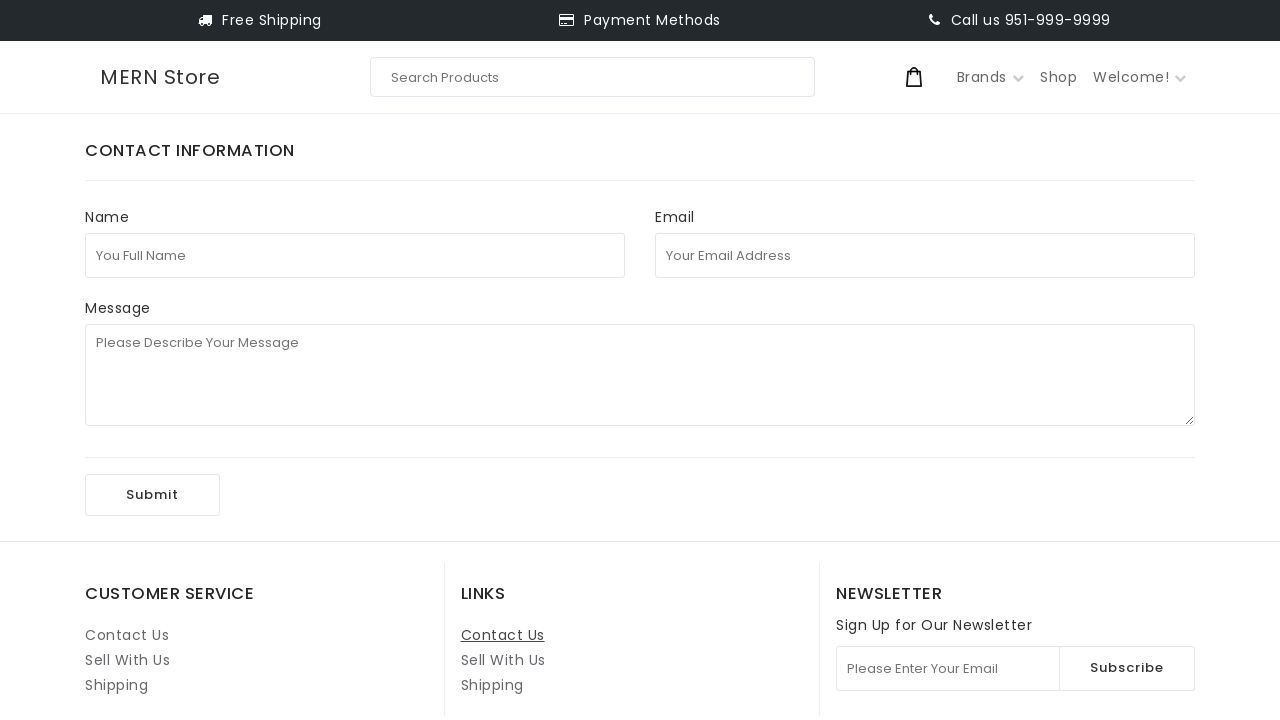

Clicked on Full Name field at (355, 255) on internal:attr=[placeholder="You Full Name"i]
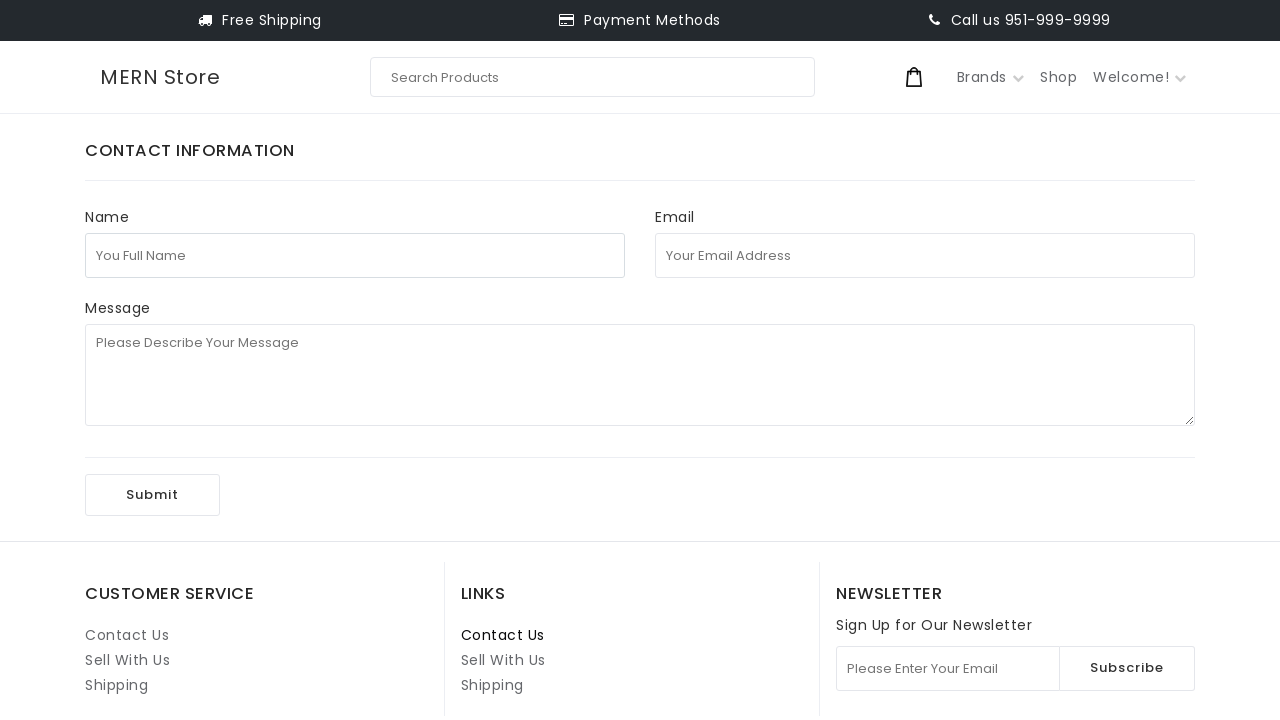

Filled Full Name field with 'test123' on internal:attr=[placeholder="You Full Name"i]
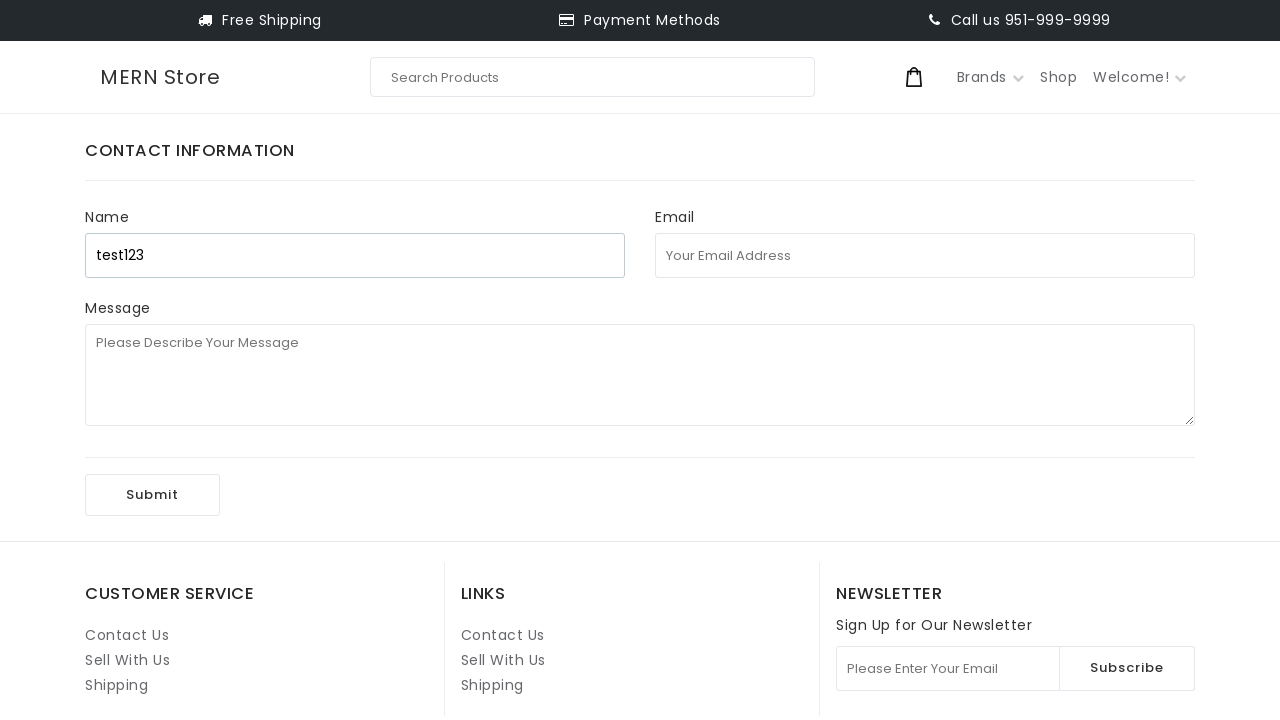

Clicked on Email Address field at (925, 255) on internal:attr=[placeholder="Your Email Address"i]
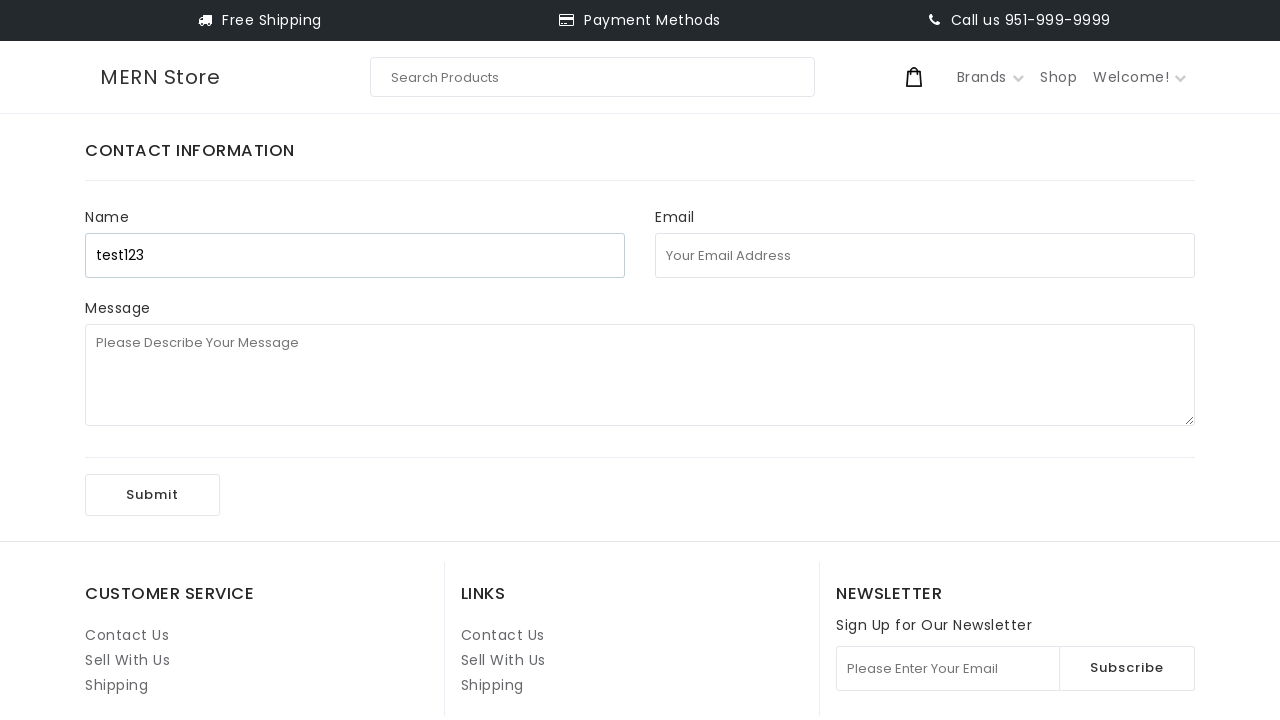

Filled Email Address field with 'test92847439847@uuu.com' on internal:attr=[placeholder="Your Email Address"i]
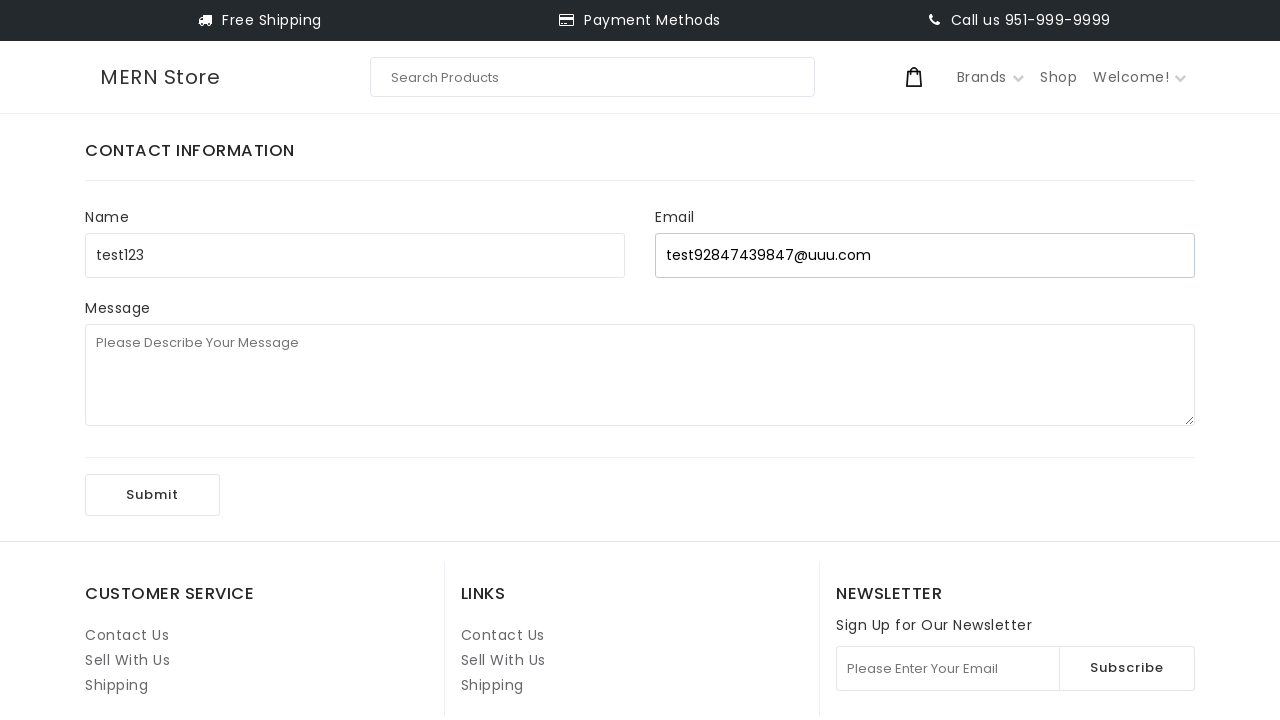

Clicked on Message field at (640, 375) on internal:attr=[placeholder="Please Describe Your Message"i]
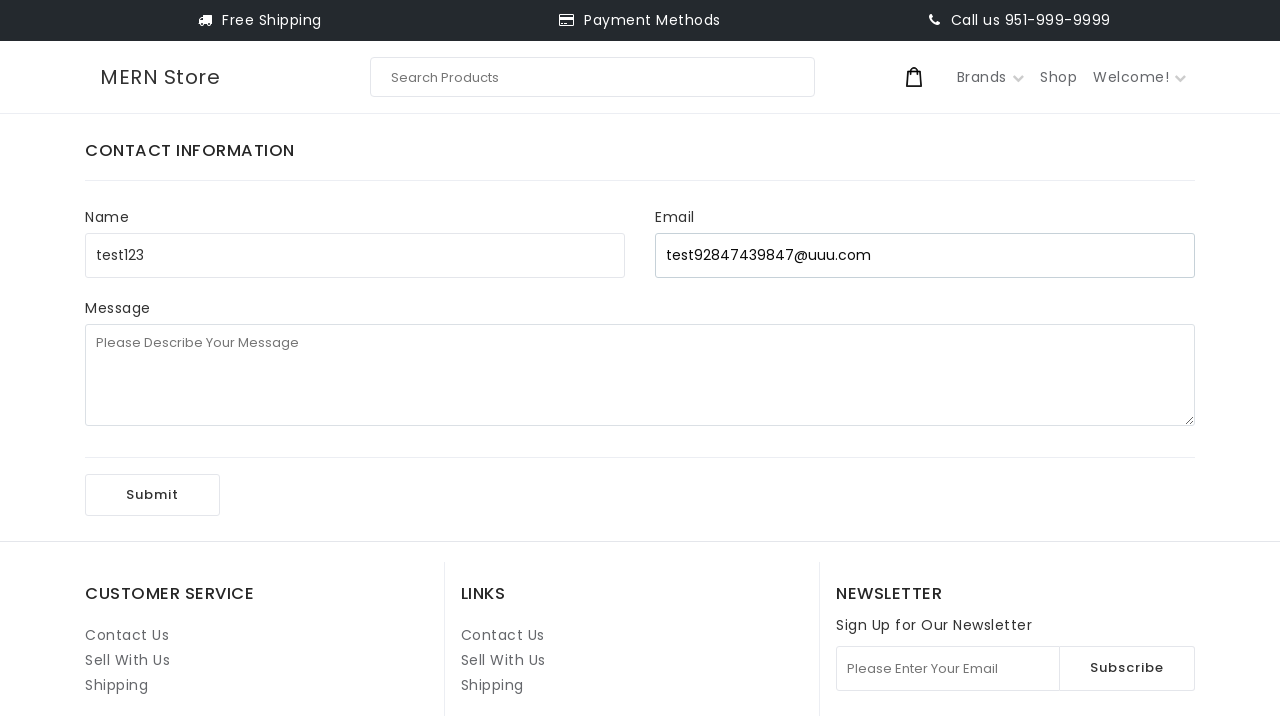

Filled Message field with '1st playwright test' on internal:attr=[placeholder="Please Describe Your Message"i]
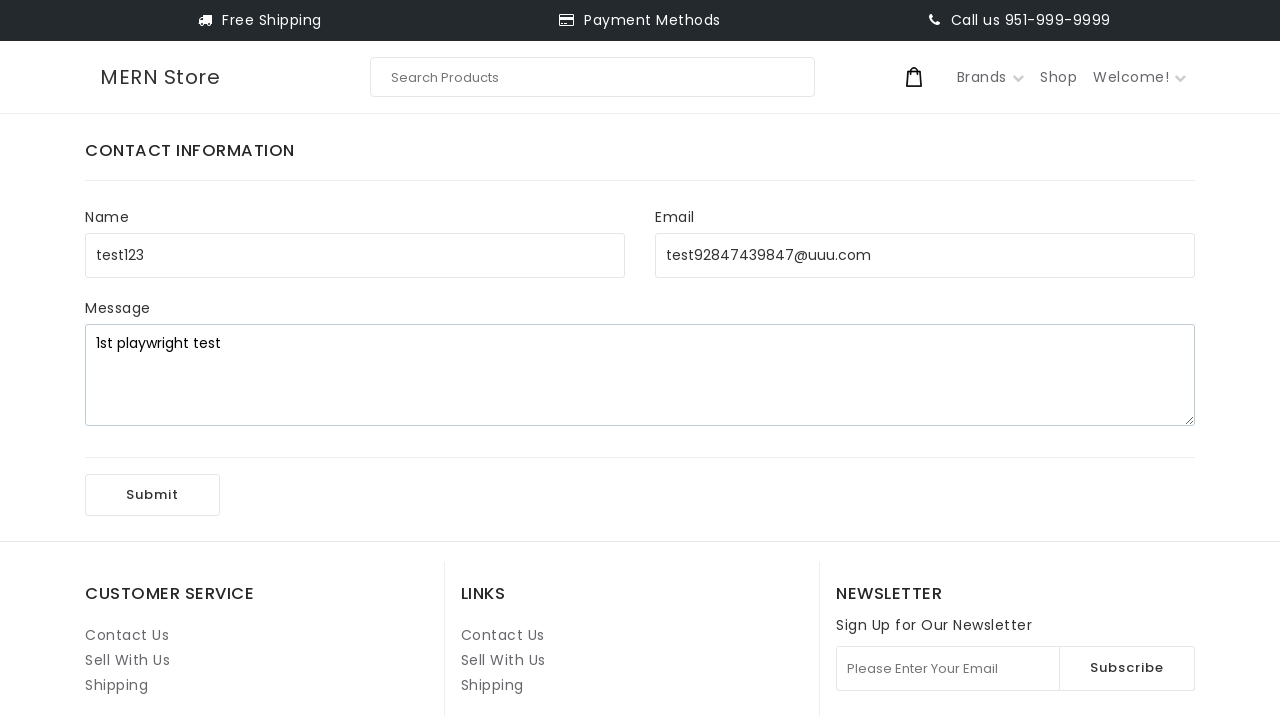

Clicked Submit button to submit contact form at (152, 495) on internal:role=button[name="Submit"i]
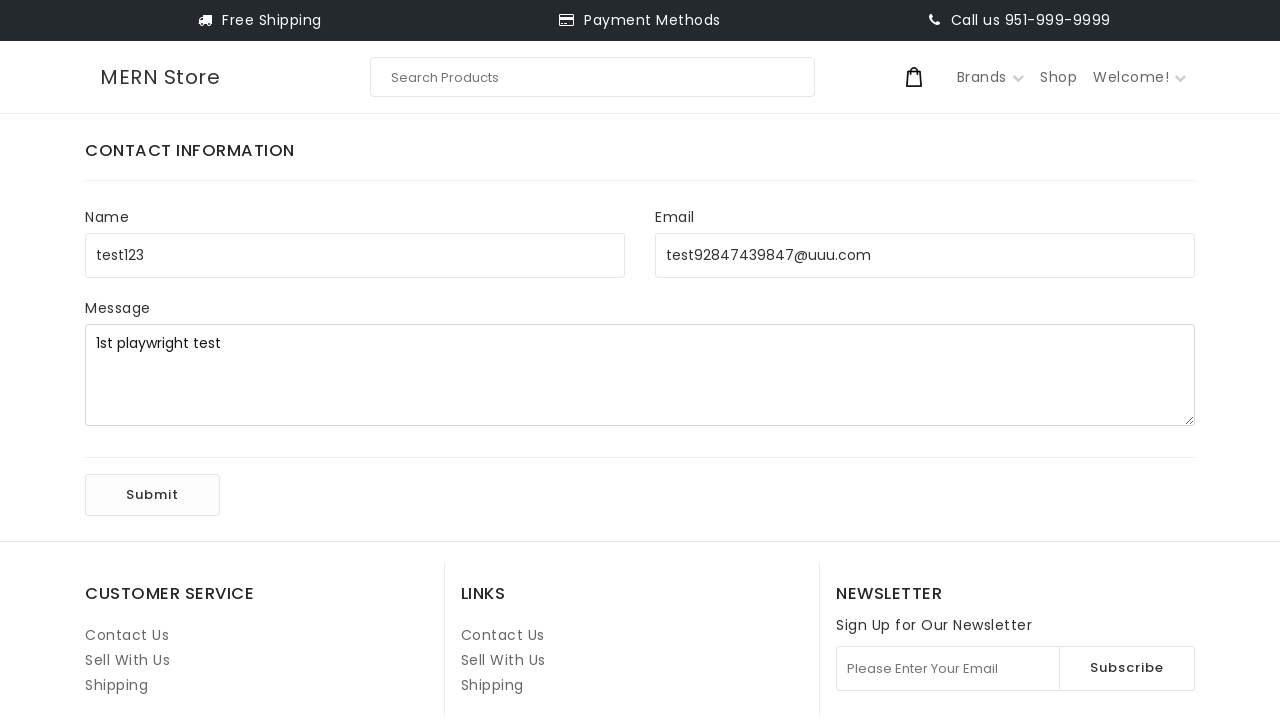

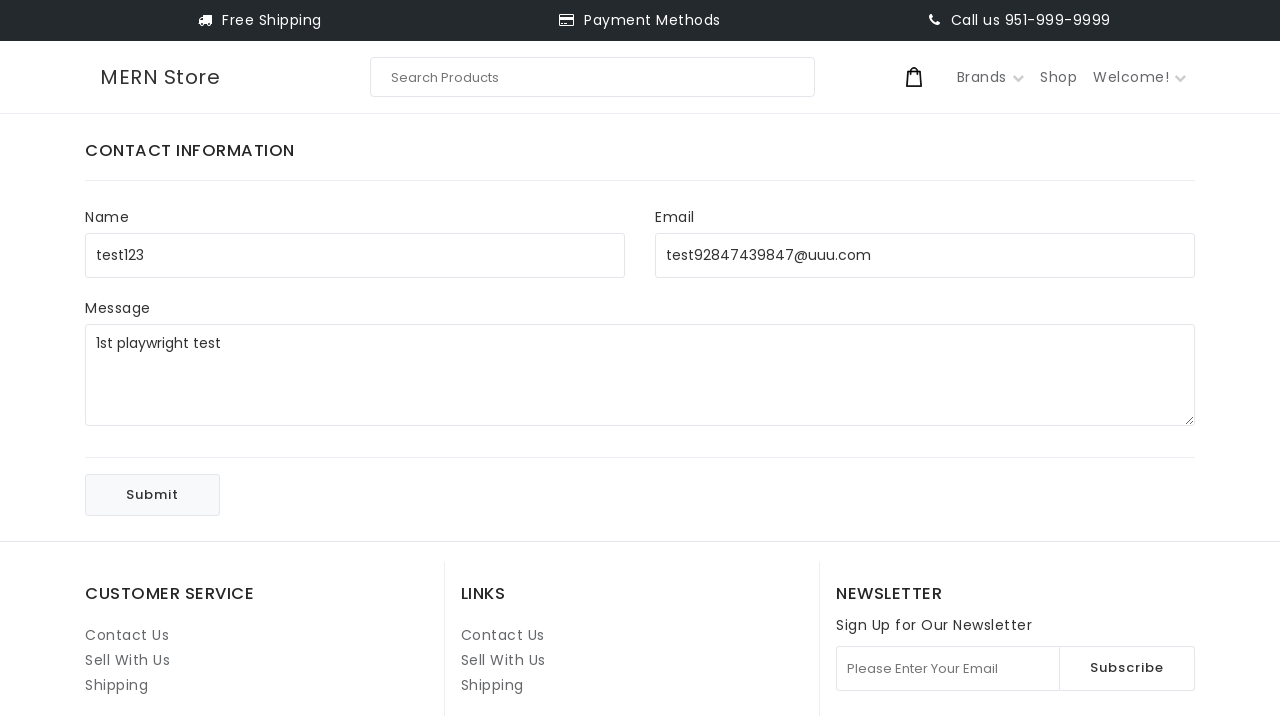